Fills a form with user information and demonstrates keyboard events by copying current address to permanent address field using keyboard shortcuts

Starting URL: https://demoqa.com/text-box

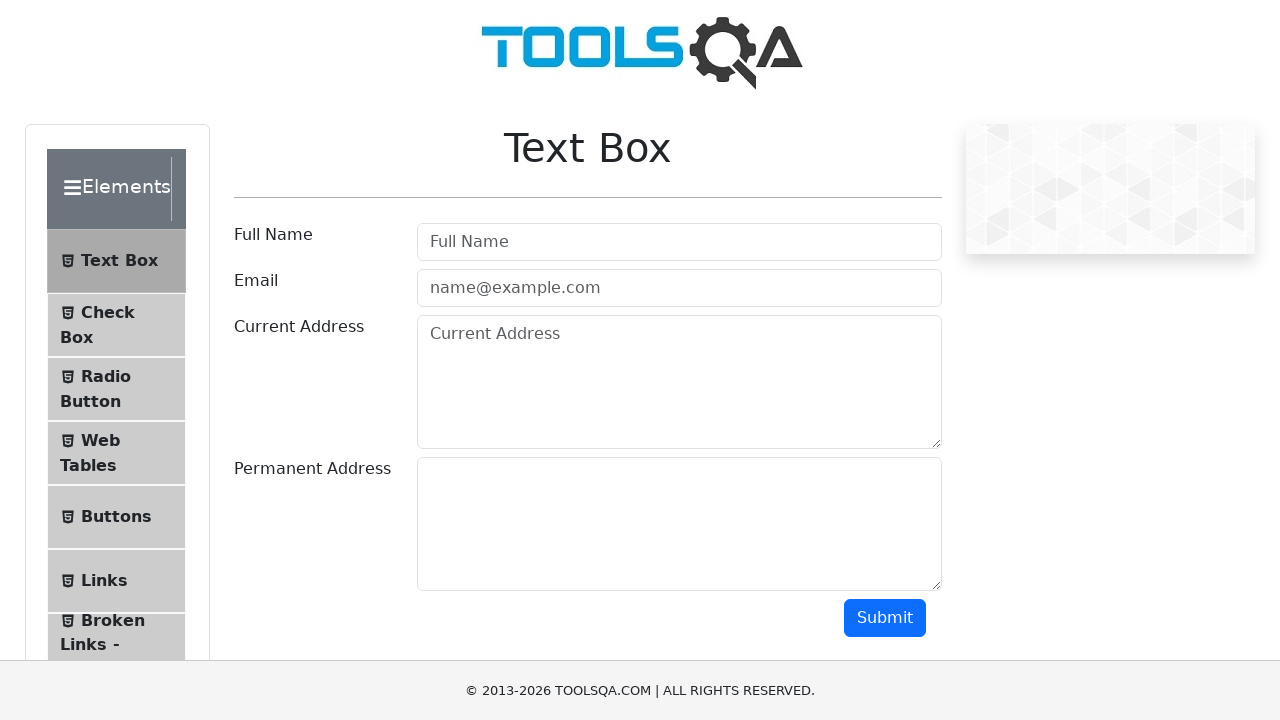

Filled username field with 'Lavish Jain' on #userName
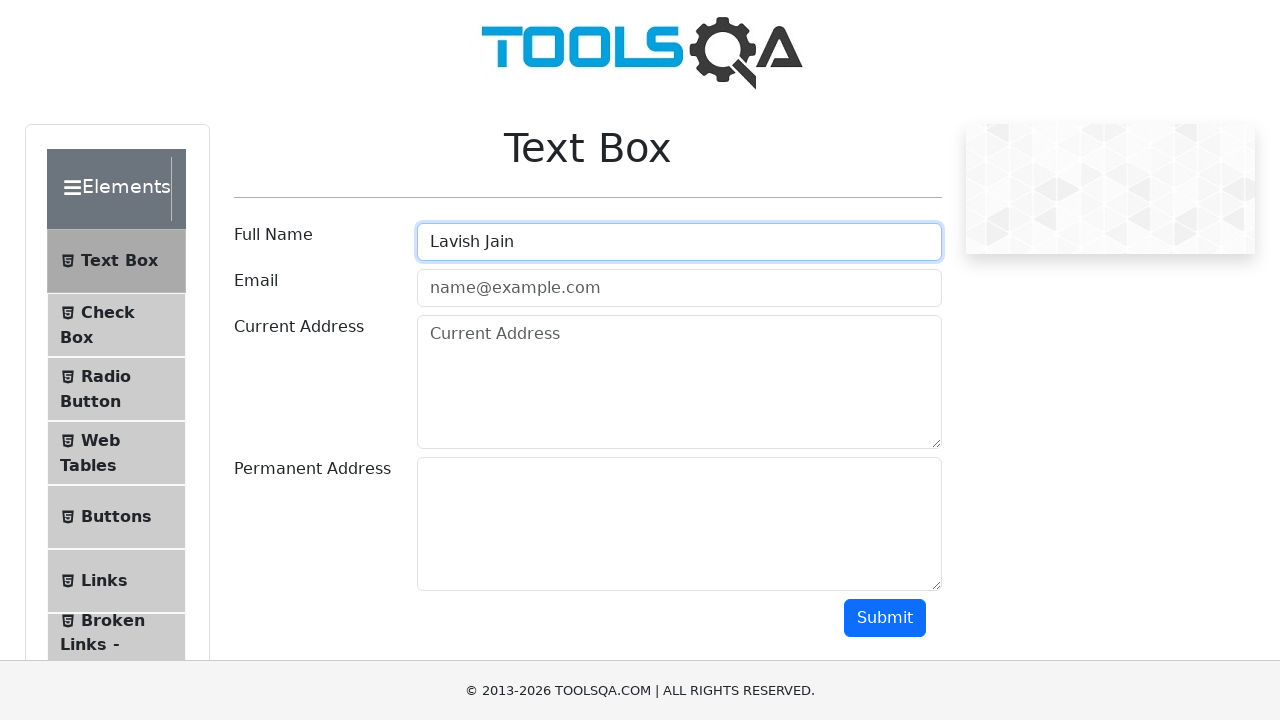

Filled email field with 'lavish@gmail.com' on #userEmail
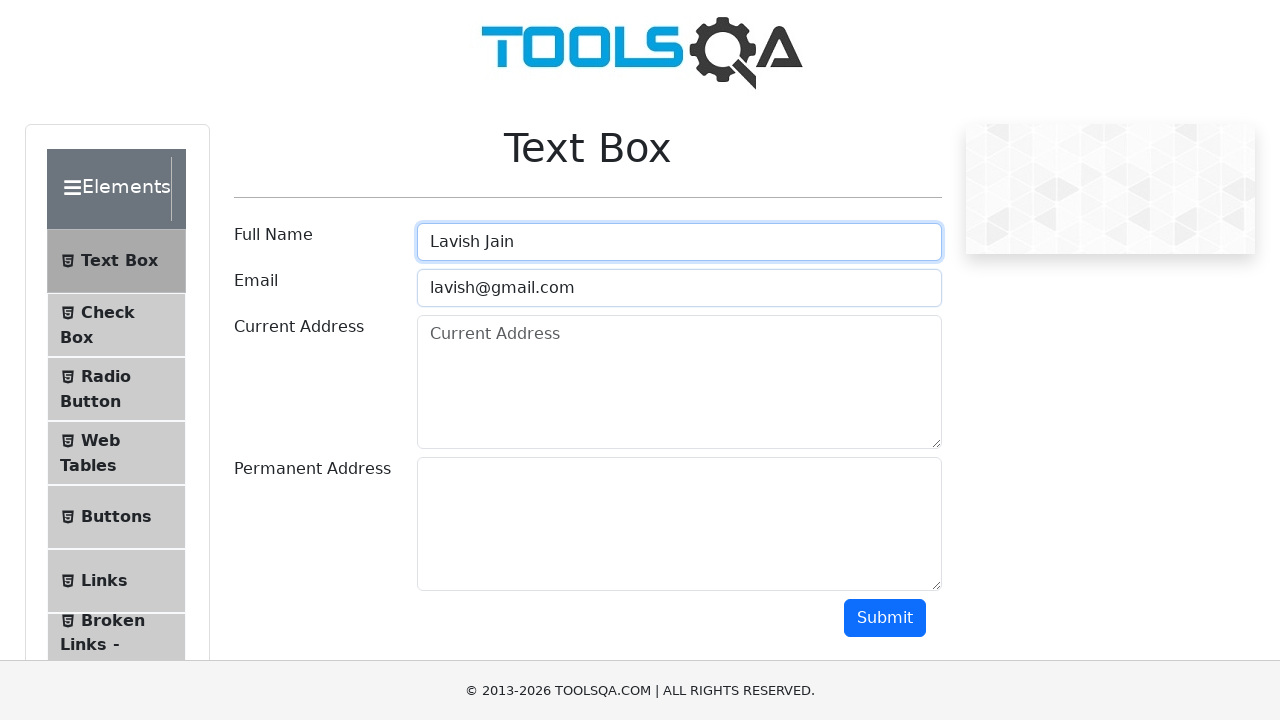

Filled current address field with 'Hinjewadi Phase-1,Pune' on #currentAddress
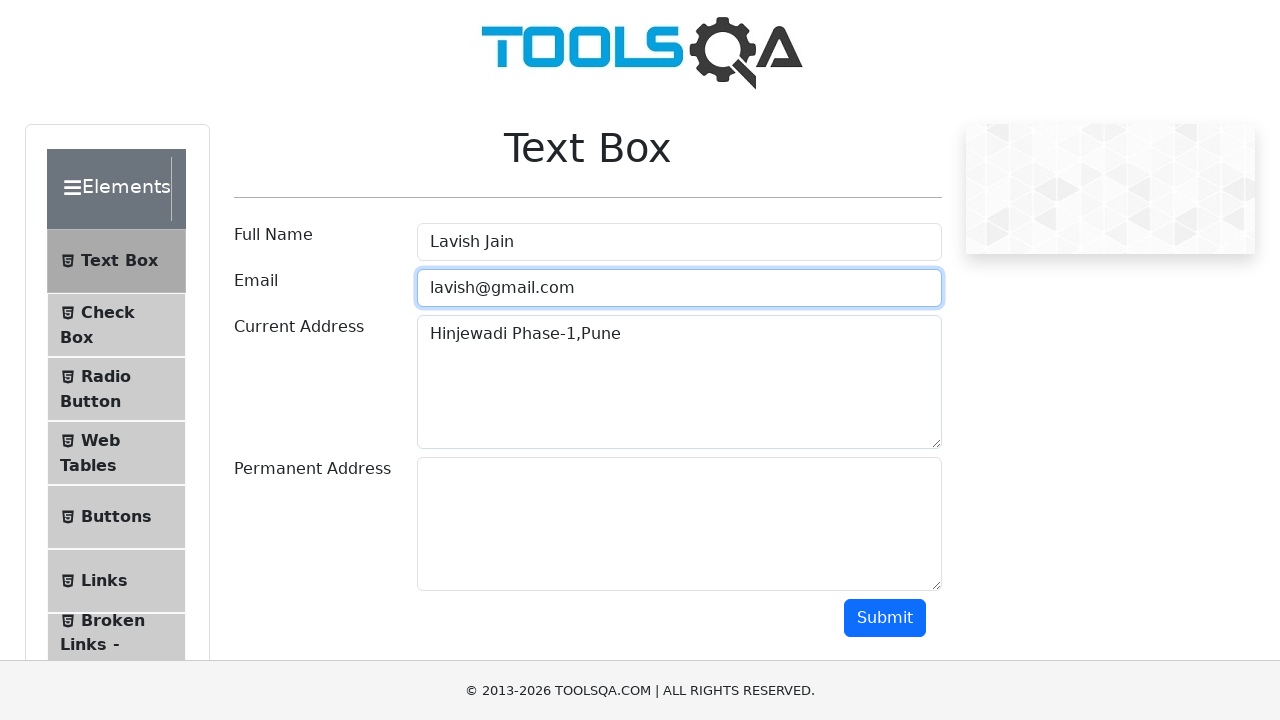

Clicked on current address field to focus it at (679, 382) on #currentAddress
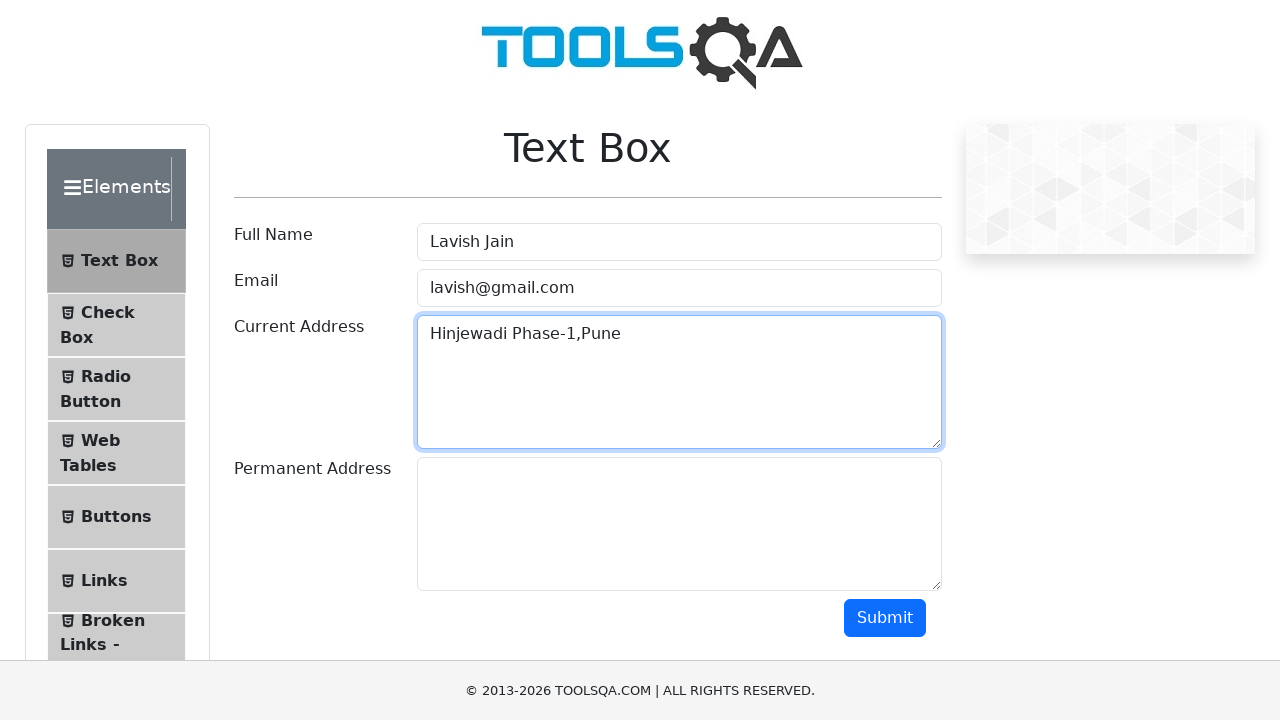

Pressed Control+A to select all text in current address field
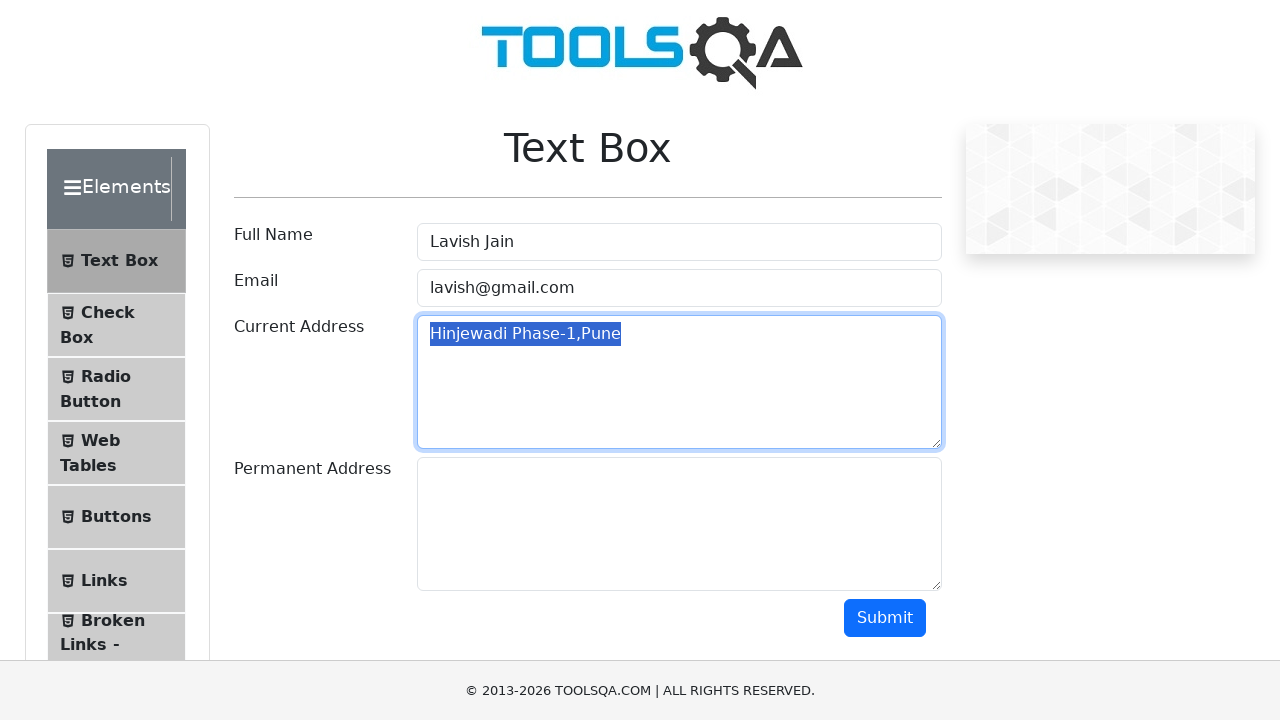

Pressed Control+C to copy selected address text
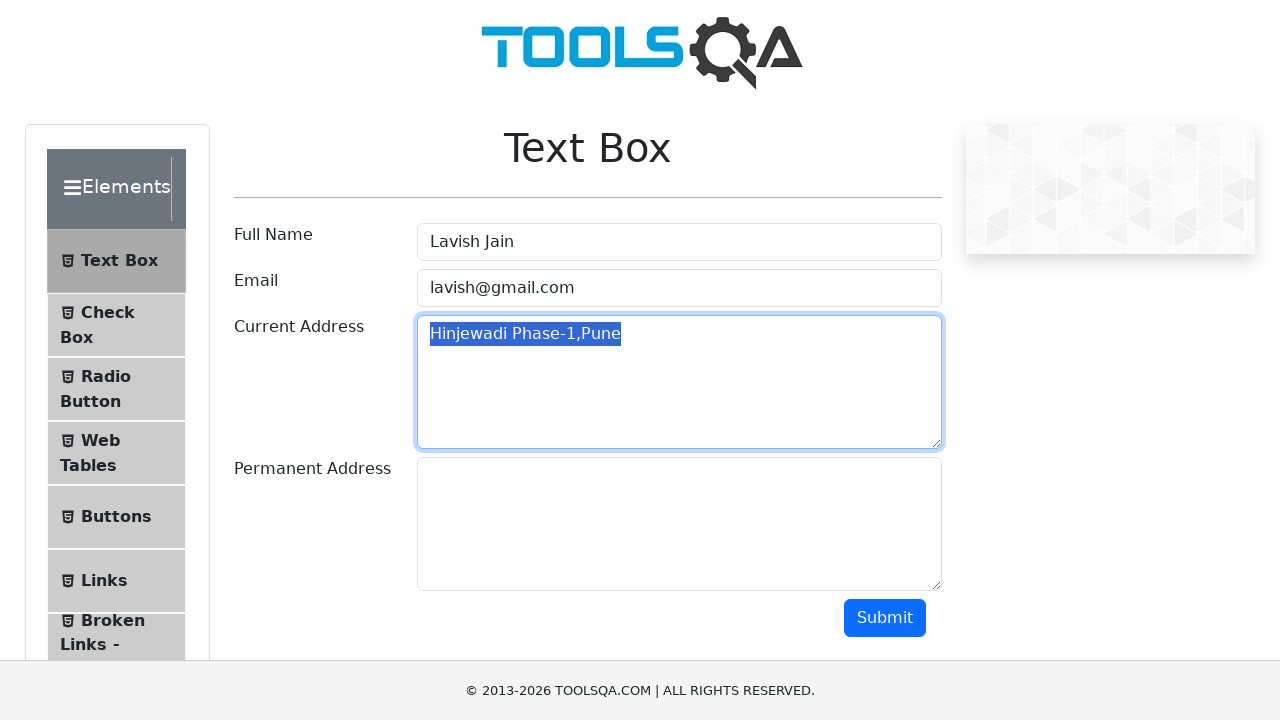

Pressed Tab to navigate to permanent address field
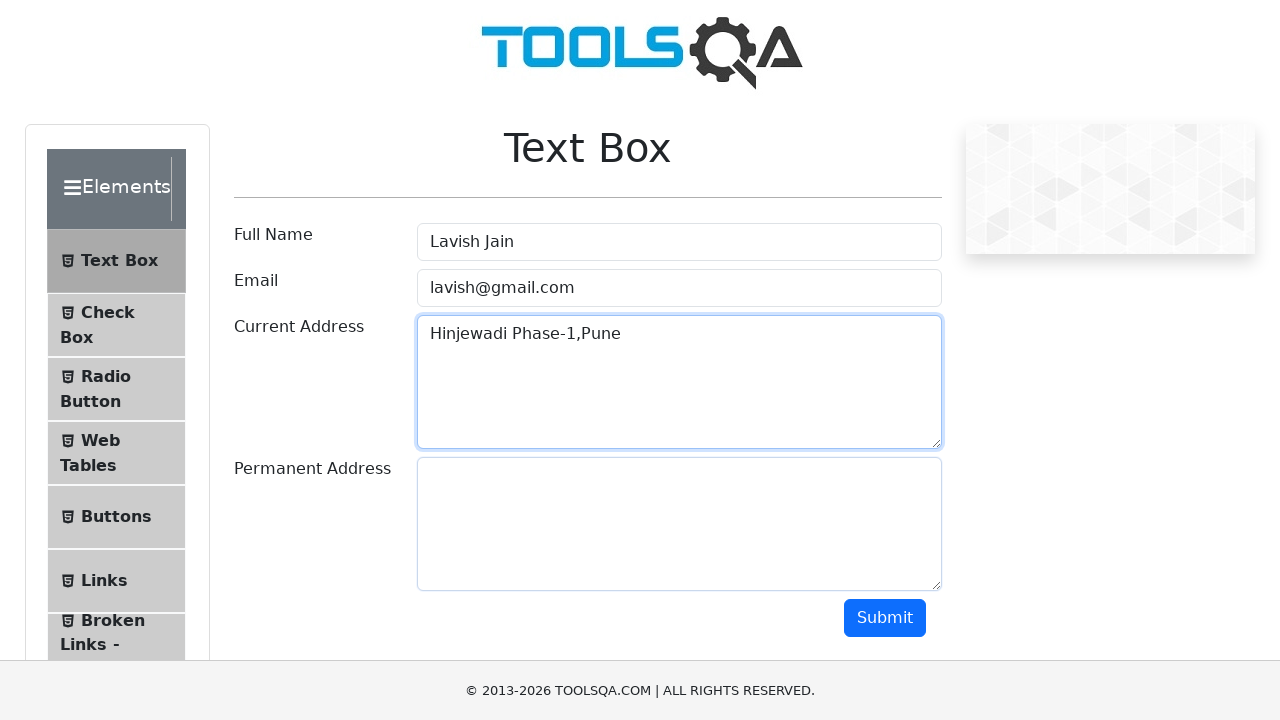

Pressed Control+V to paste address into permanent address field
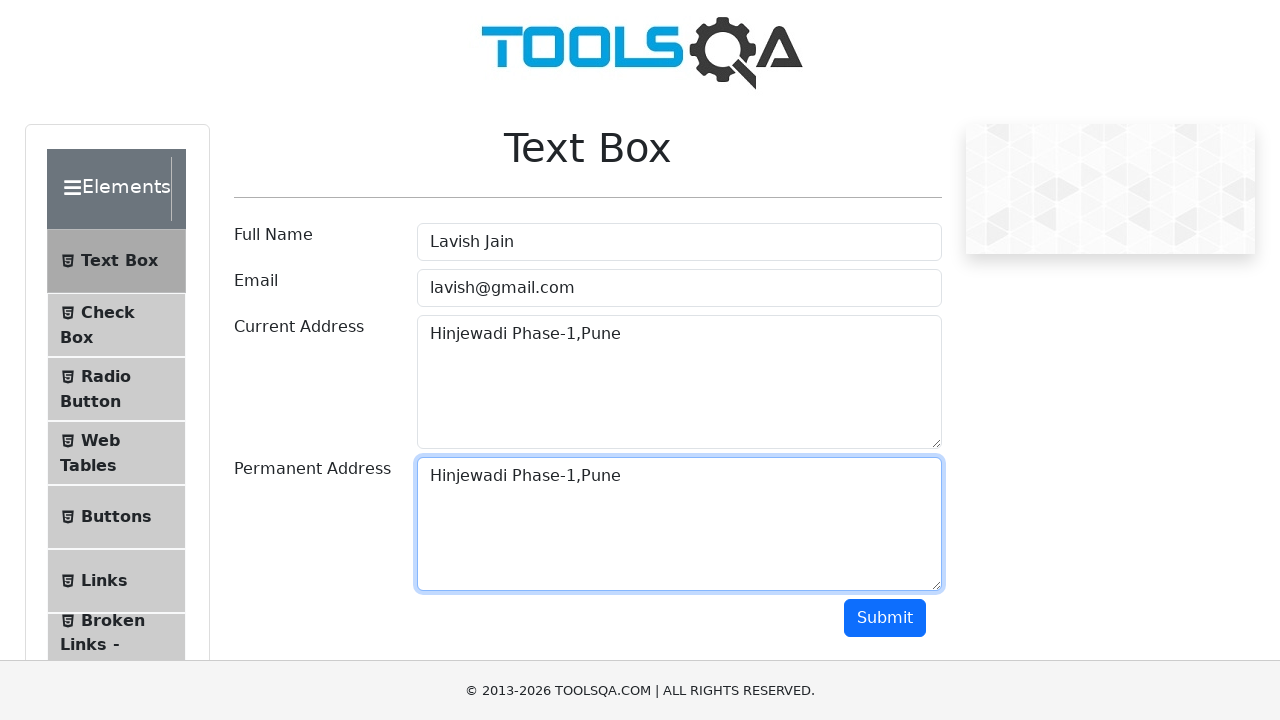

Retrieved current address field value
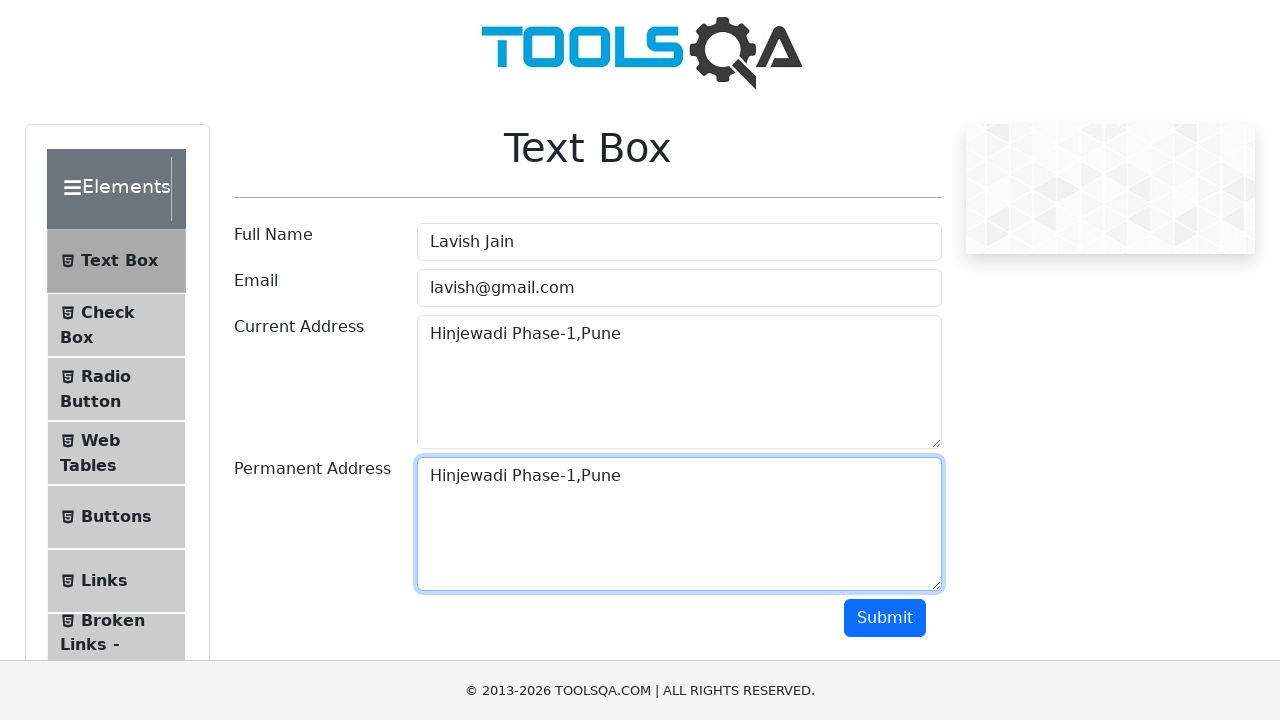

Retrieved permanent address field value
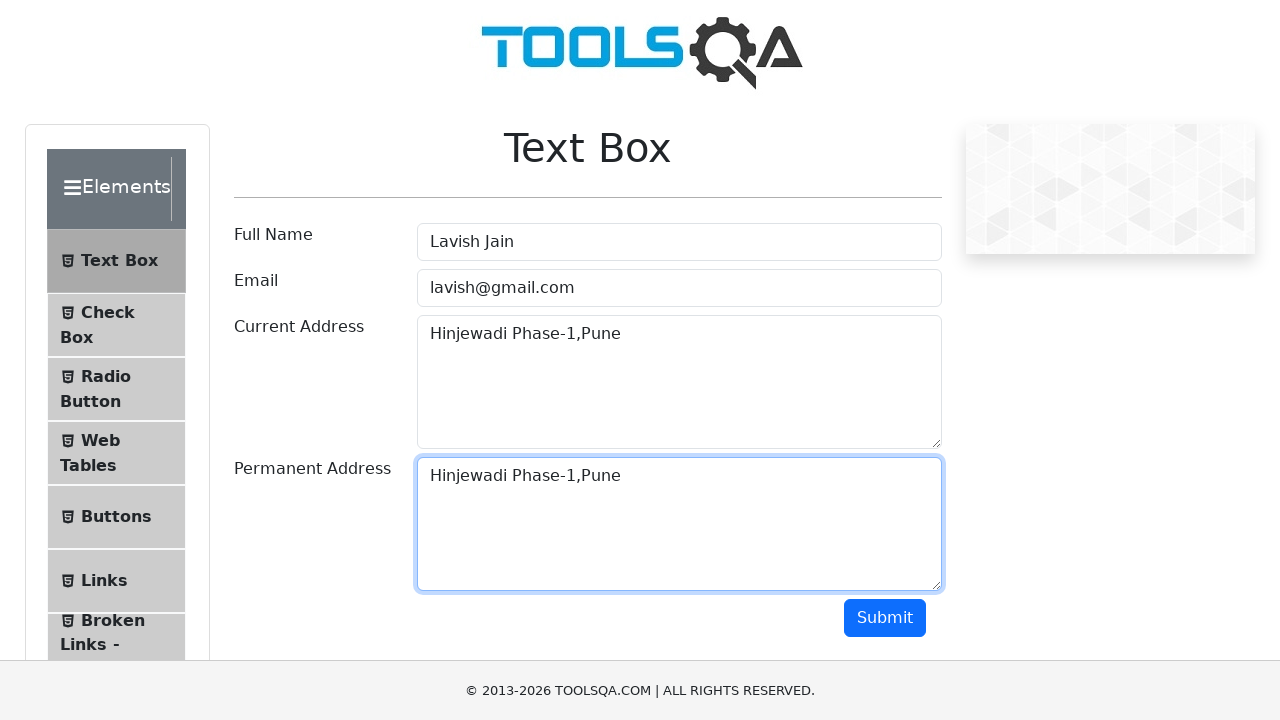

Verified that current address and permanent address fields match
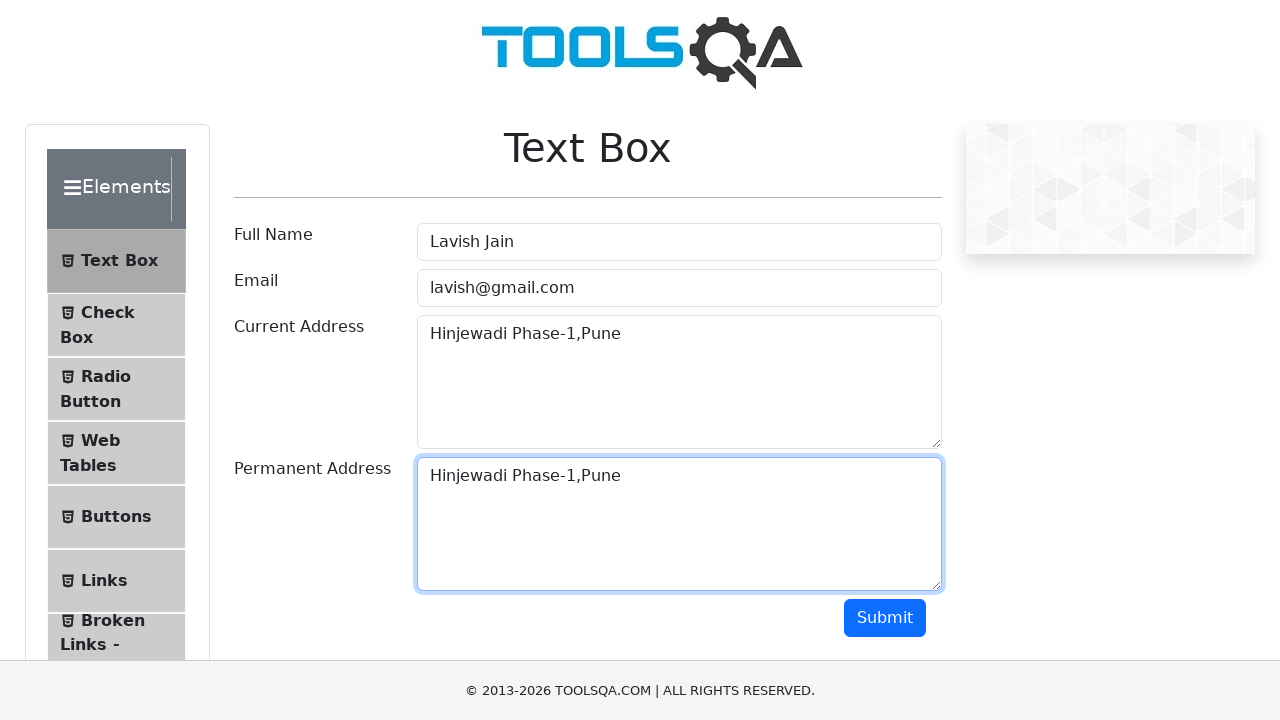

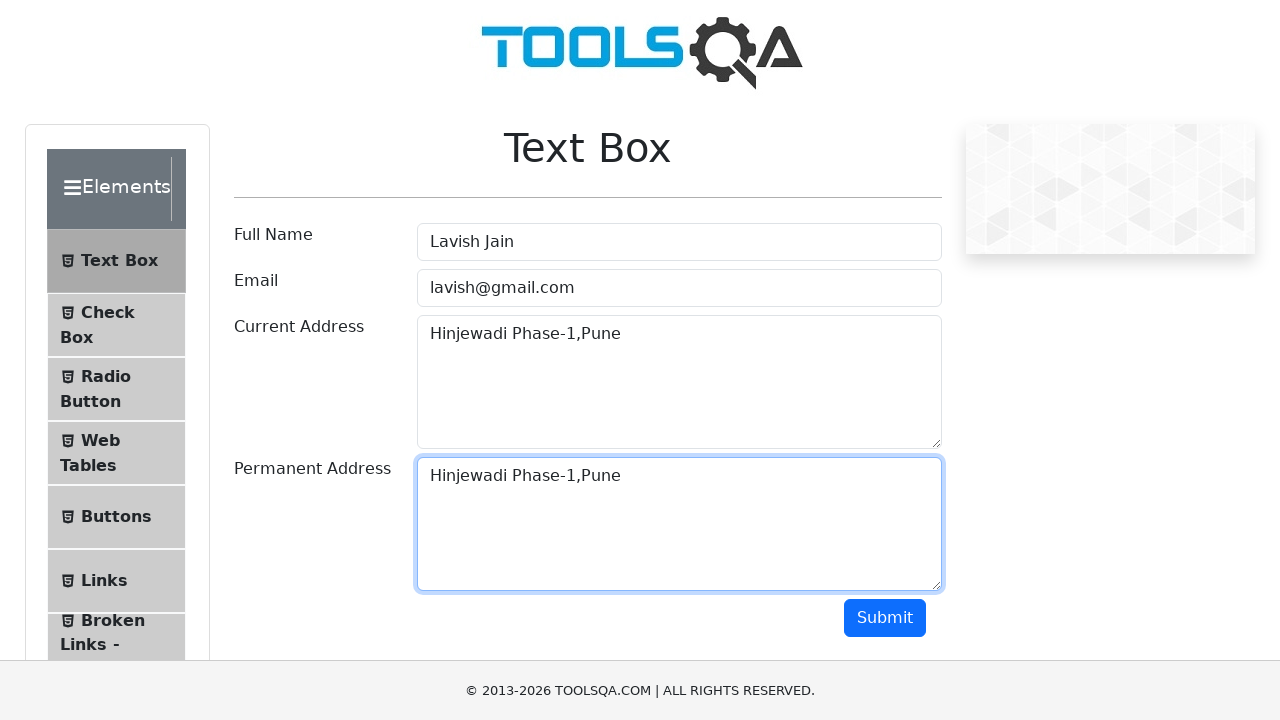